Tests editing a todo item by double-clicking and entering new text

Starting URL: https://demo.playwright.dev/todomvc

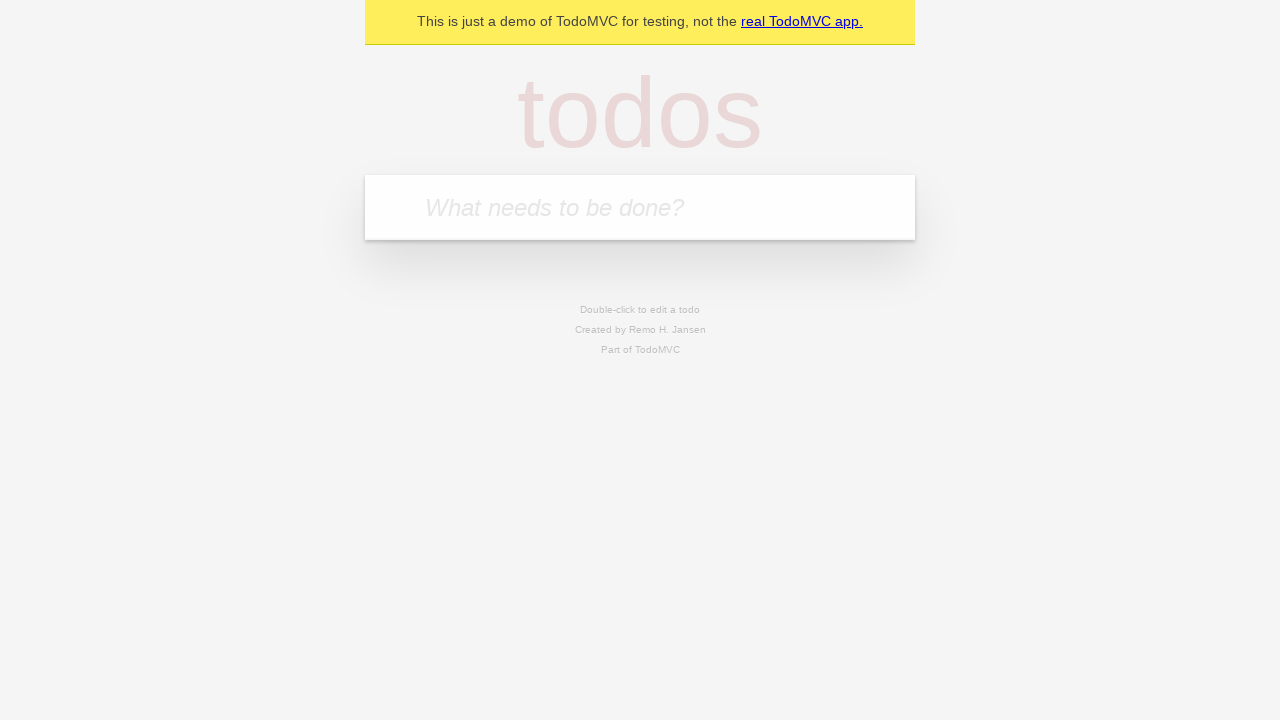

Filled todo input with 'buy some cheese' on internal:attr=[placeholder="What needs to be done?"i]
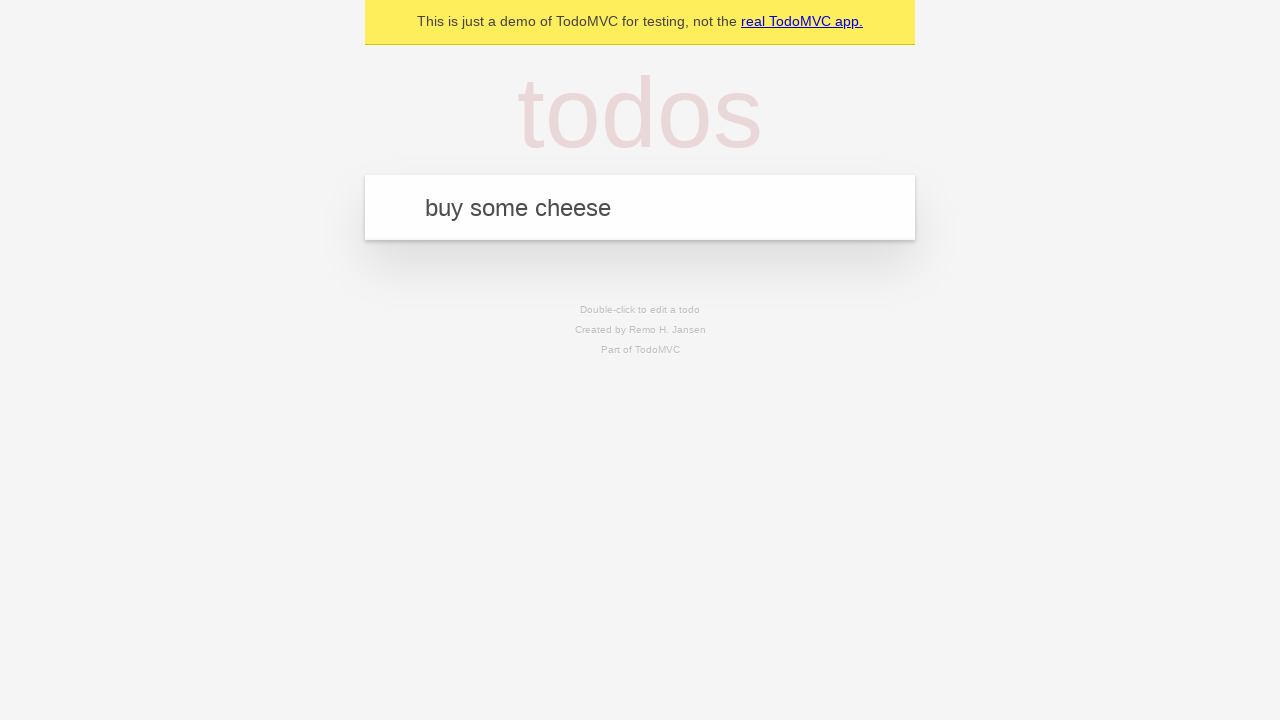

Pressed Enter to create first todo on internal:attr=[placeholder="What needs to be done?"i]
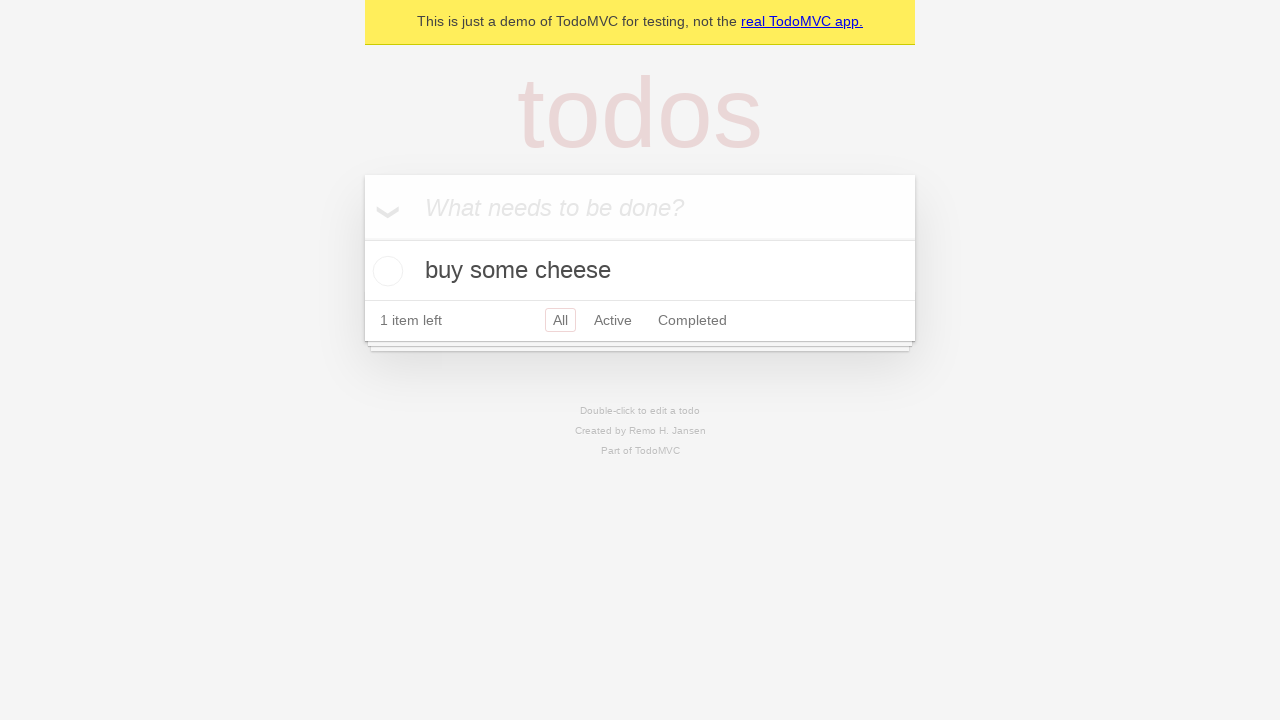

Filled todo input with 'feed the cat' on internal:attr=[placeholder="What needs to be done?"i]
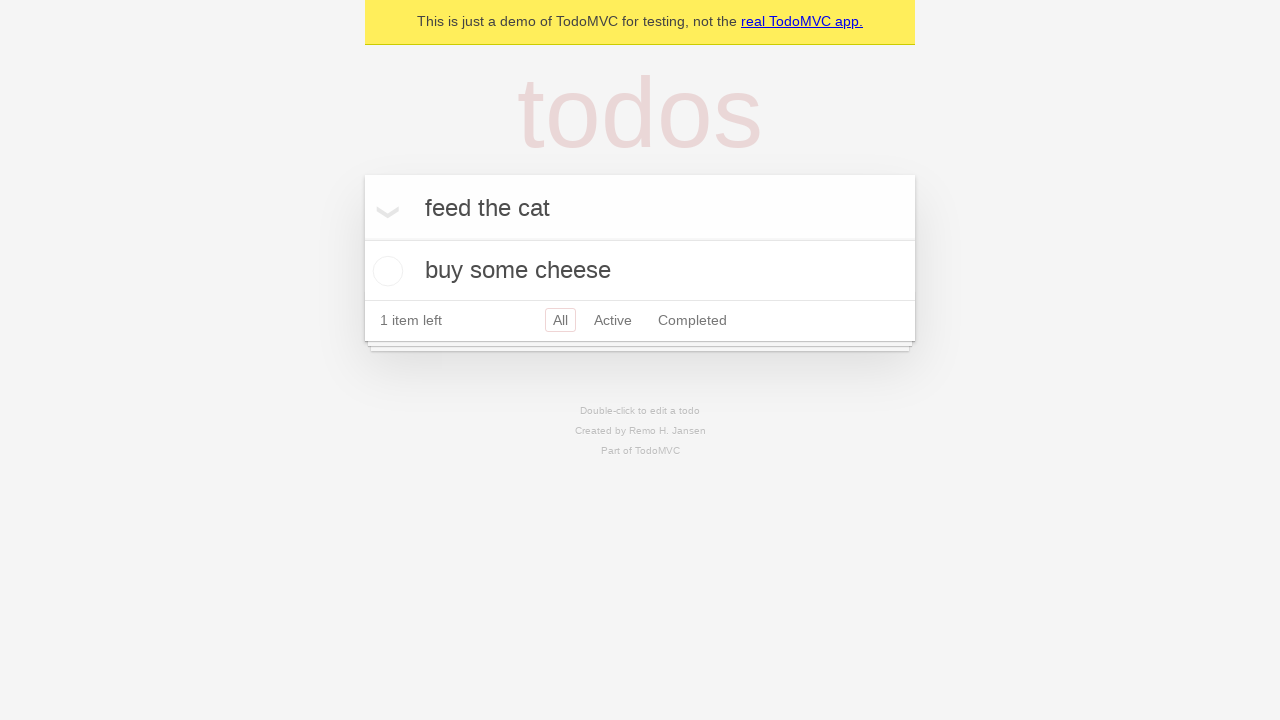

Pressed Enter to create second todo on internal:attr=[placeholder="What needs to be done?"i]
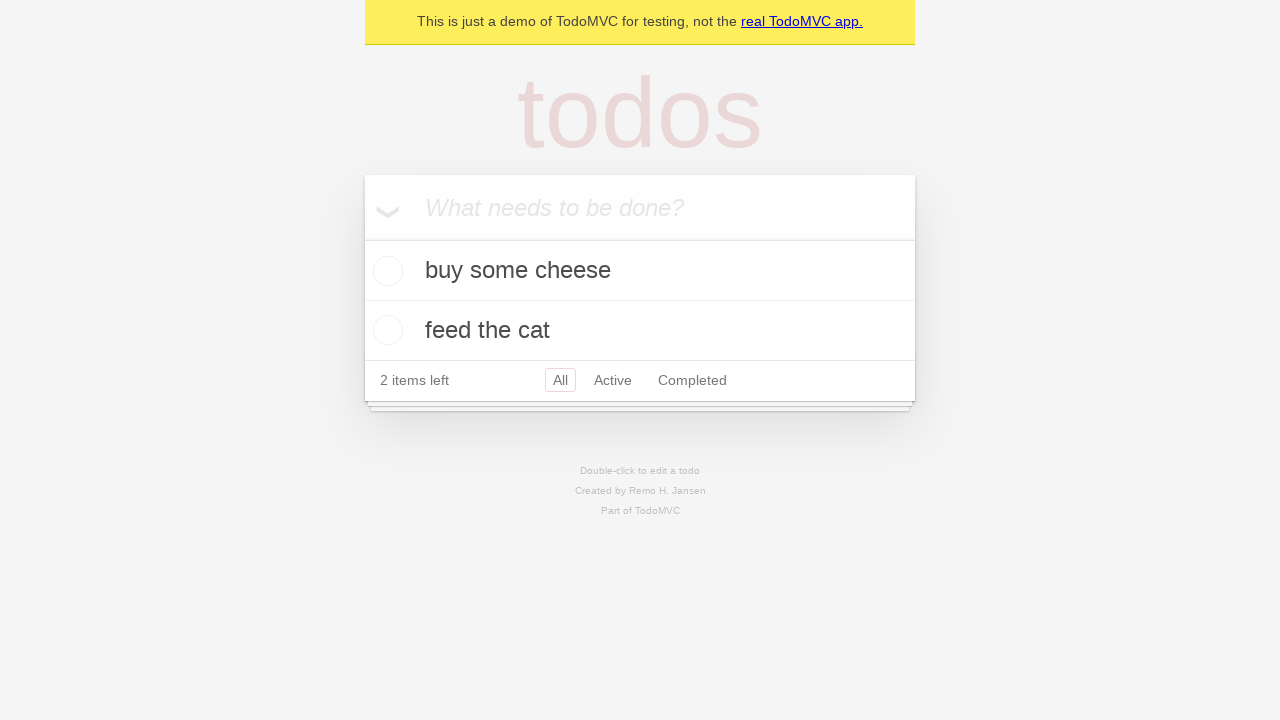

Filled todo input with 'book a doctors appointment' on internal:attr=[placeholder="What needs to be done?"i]
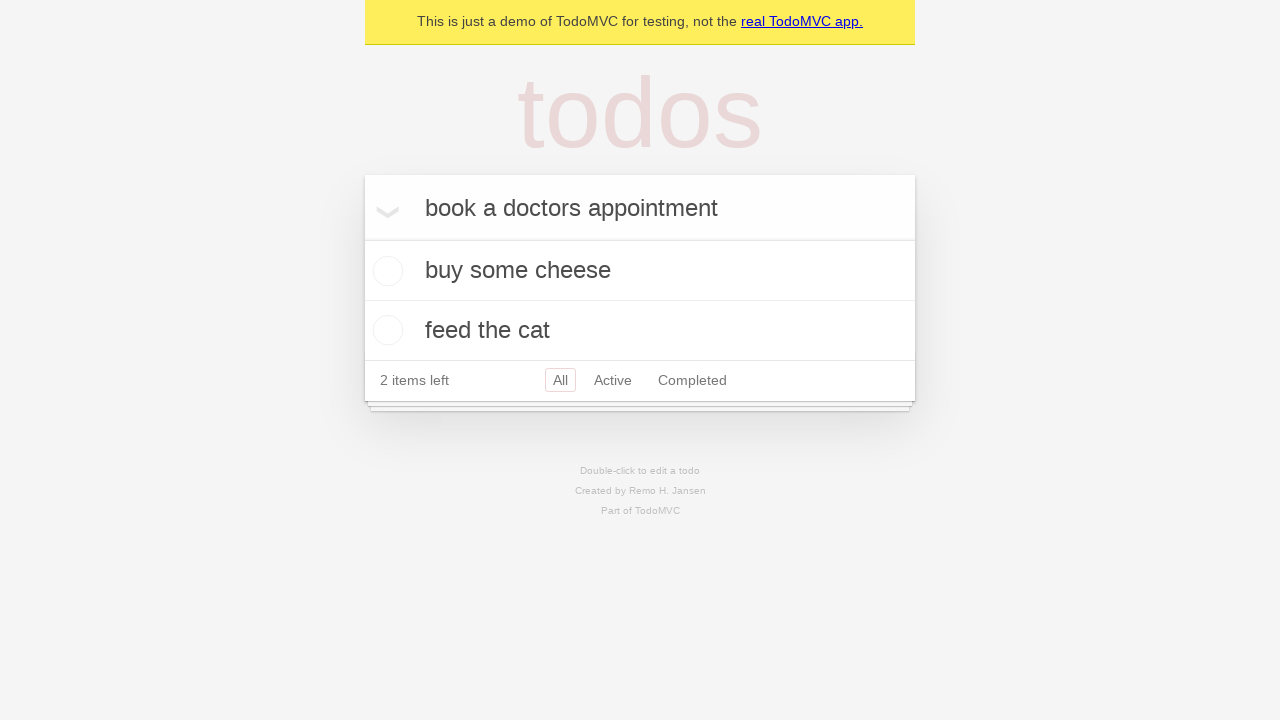

Pressed Enter to create third todo on internal:attr=[placeholder="What needs to be done?"i]
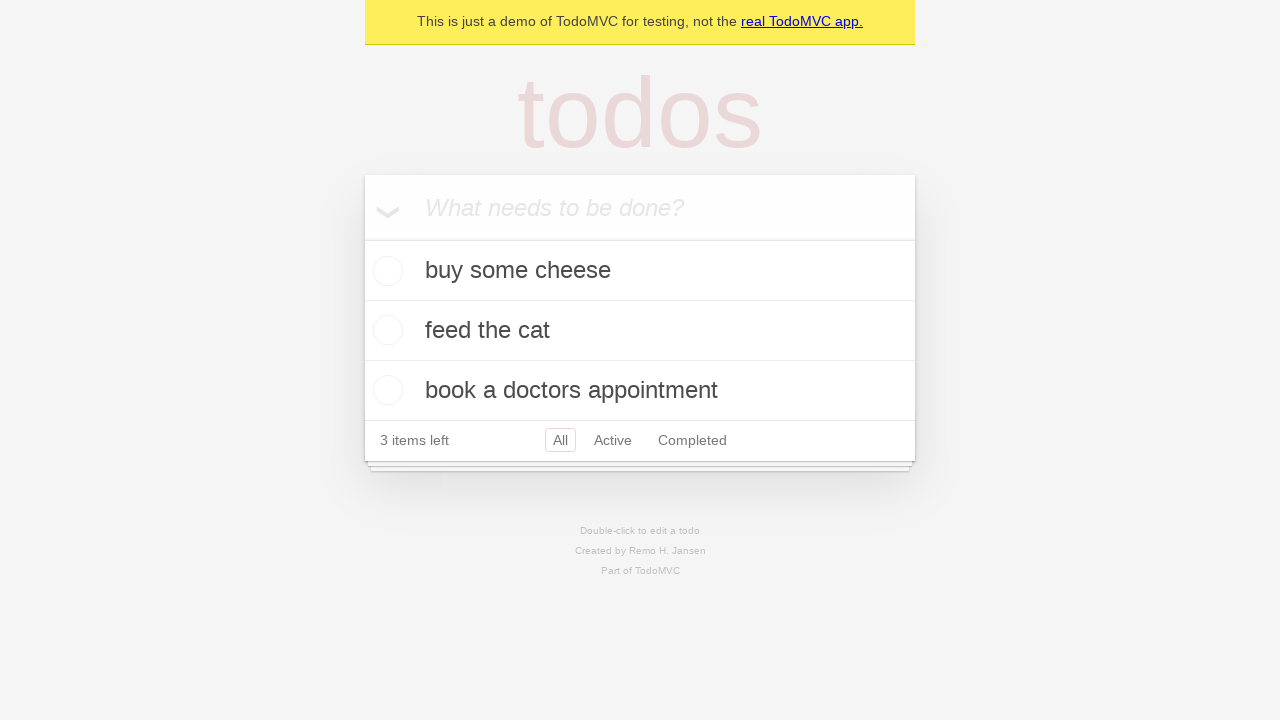

Double-clicked second todo item to enter edit mode at (640, 331) on internal:testid=[data-testid="todo-item"s] >> nth=1
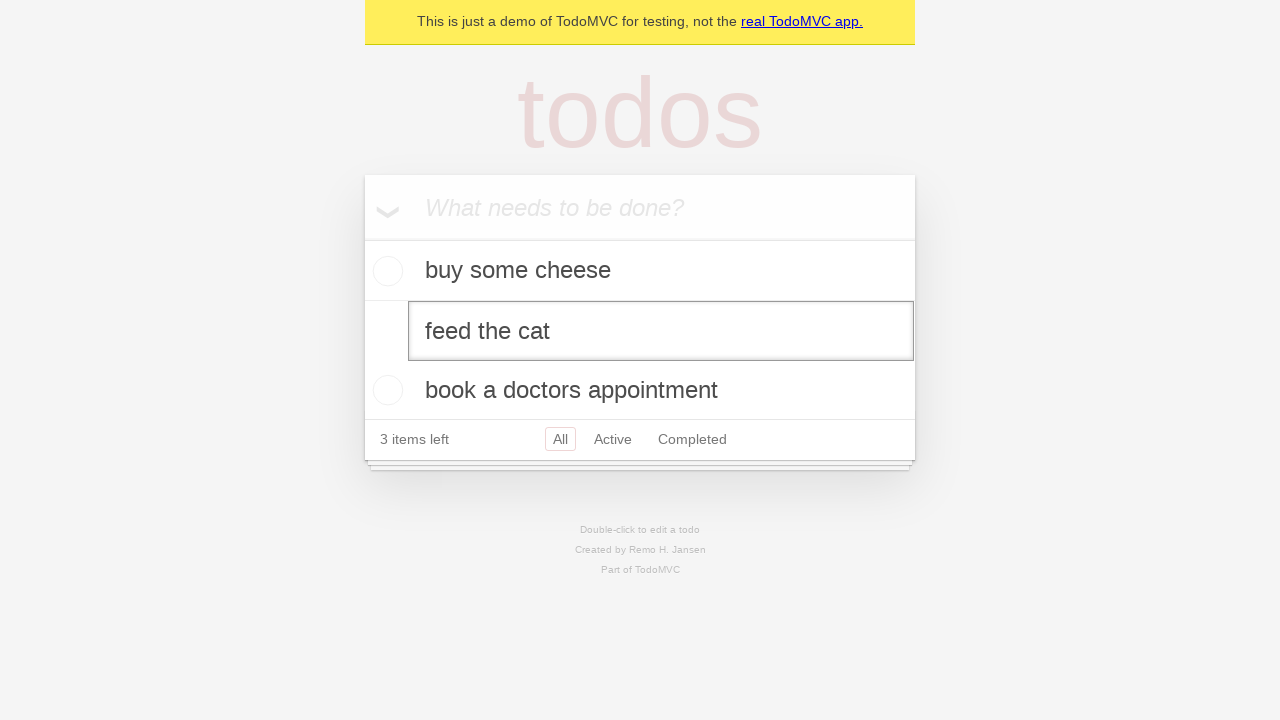

Filled edit textbox with 'buy some sausages' on internal:testid=[data-testid="todo-item"s] >> nth=1 >> internal:role=textbox[nam
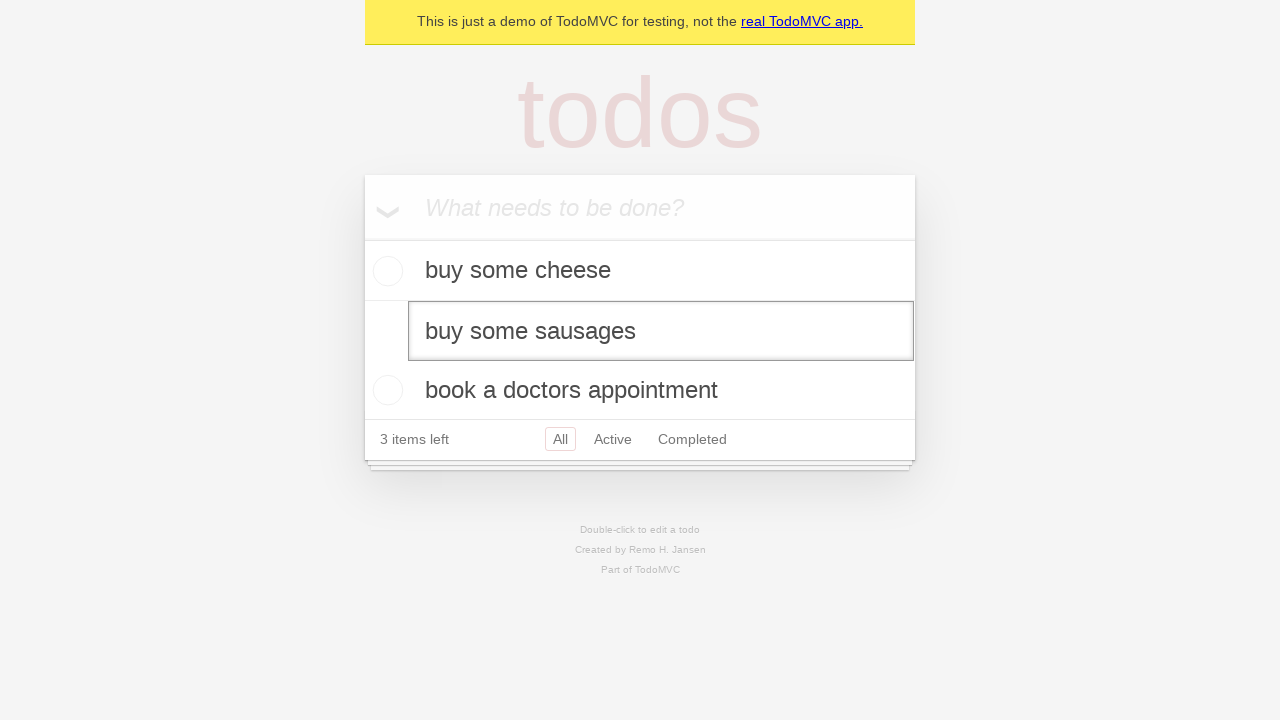

Pressed Enter to confirm edited todo text on internal:testid=[data-testid="todo-item"s] >> nth=1 >> internal:role=textbox[nam
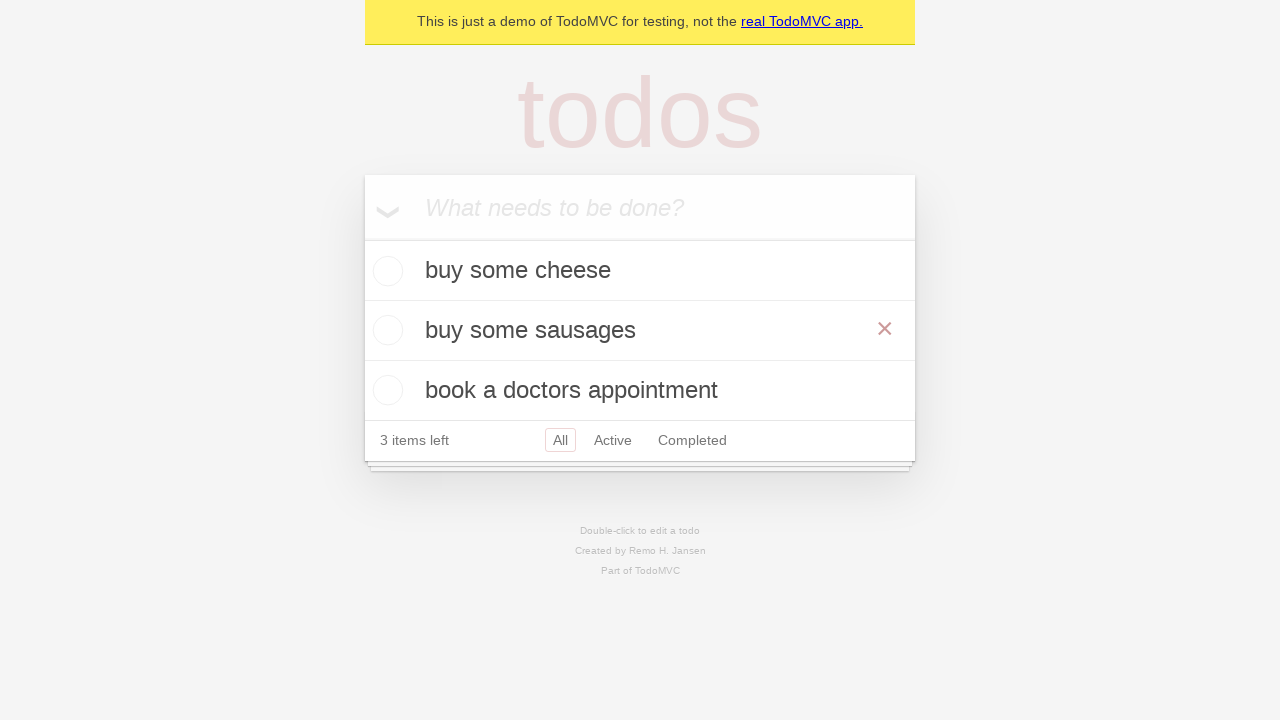

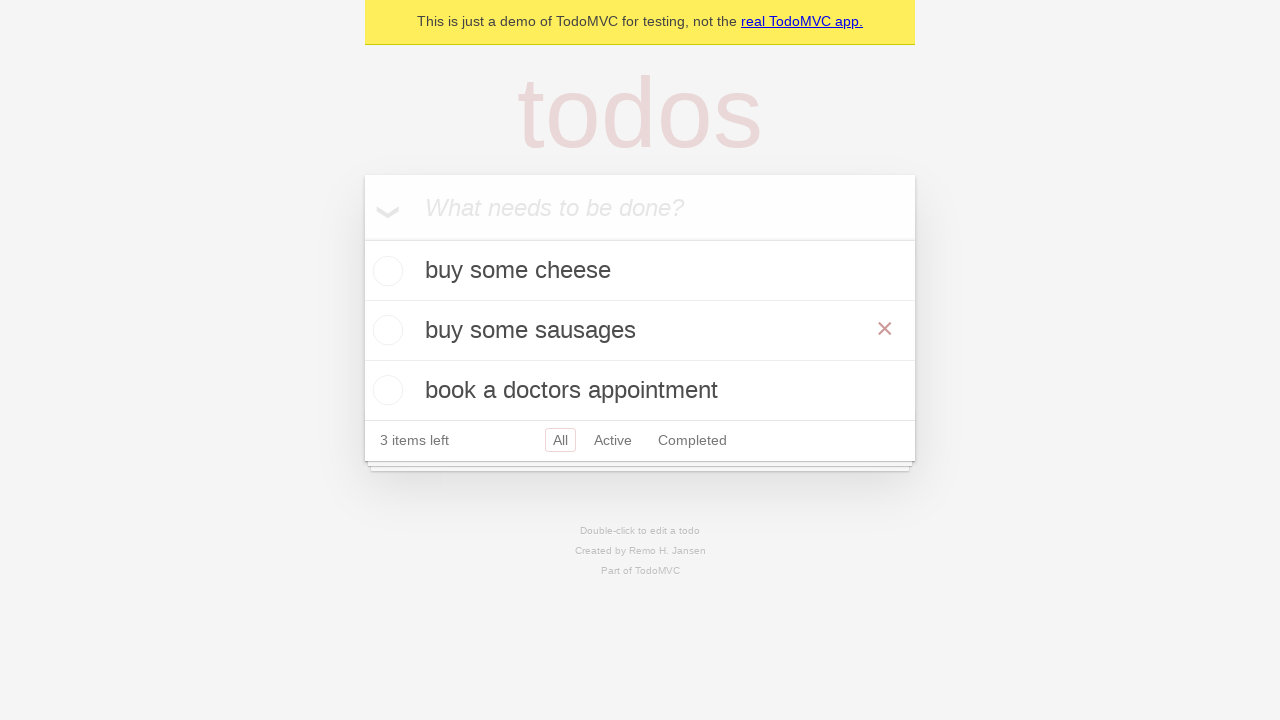